Navigates to an alerted page and accepts the alert dialog that appears

Starting URL: https://kristinek.github.io/site/examples/alerted_page

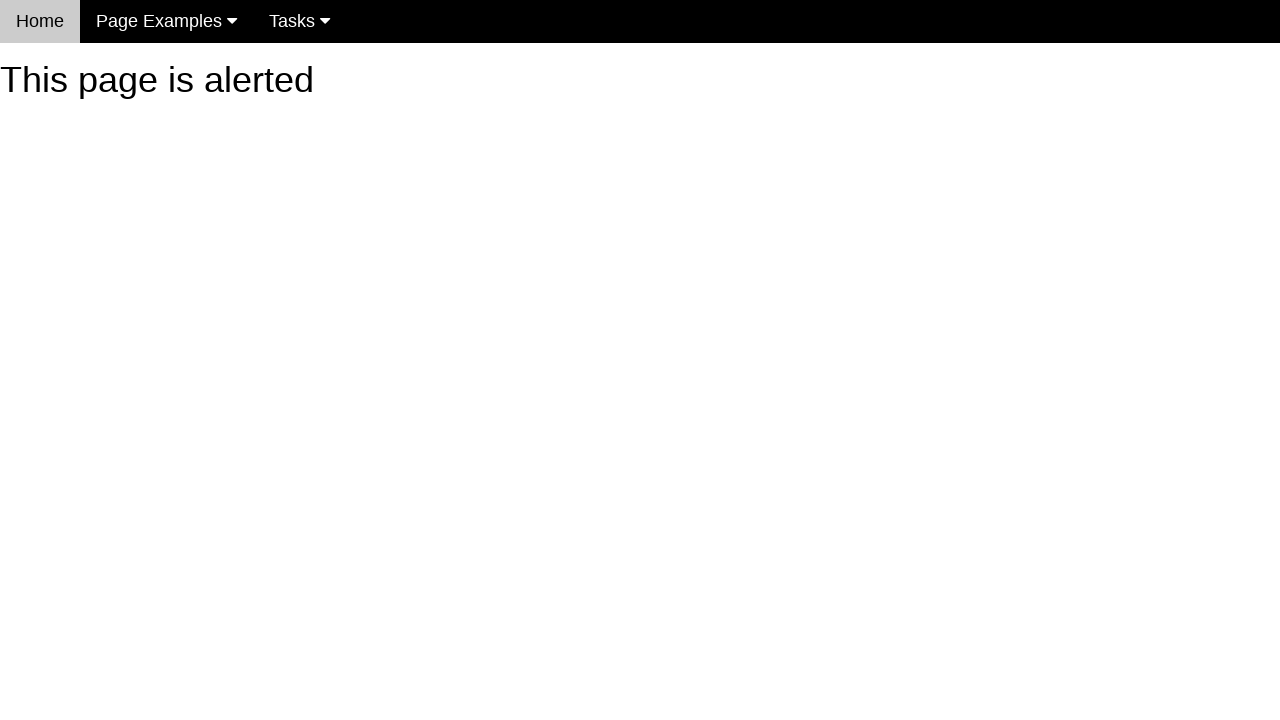

Set up dialog handler to accept alerts
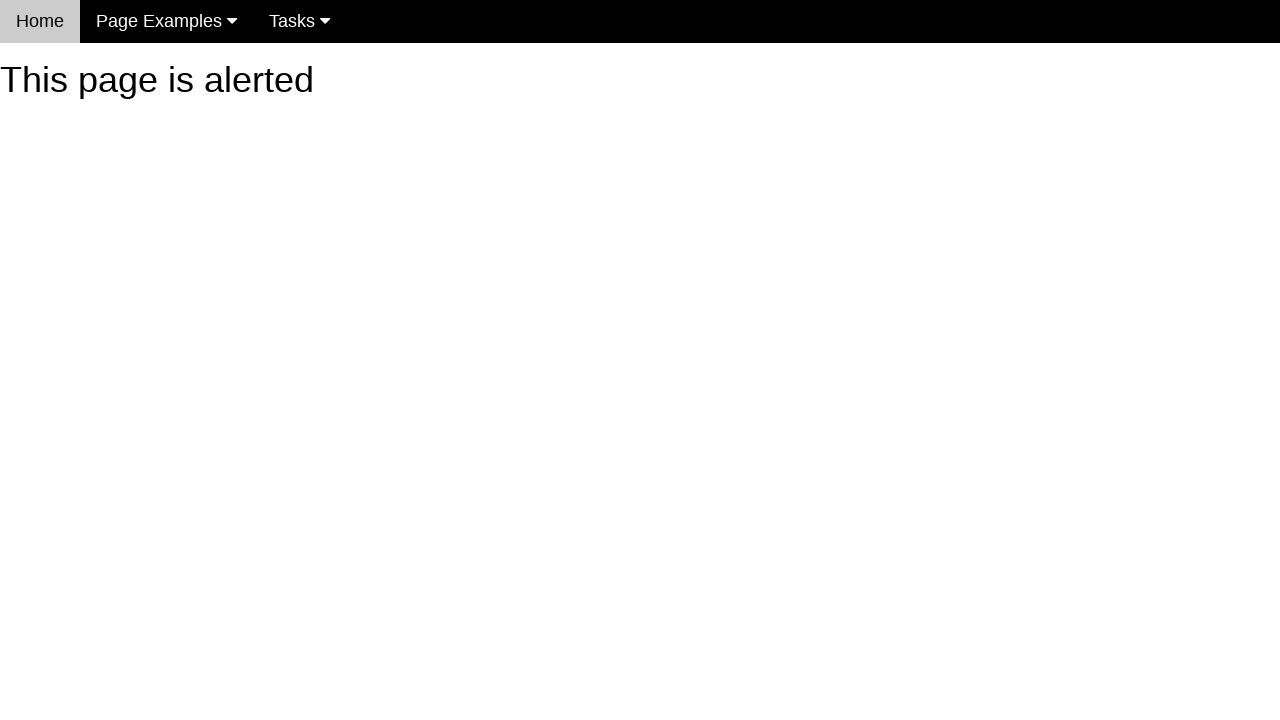

Navigated to alerted page
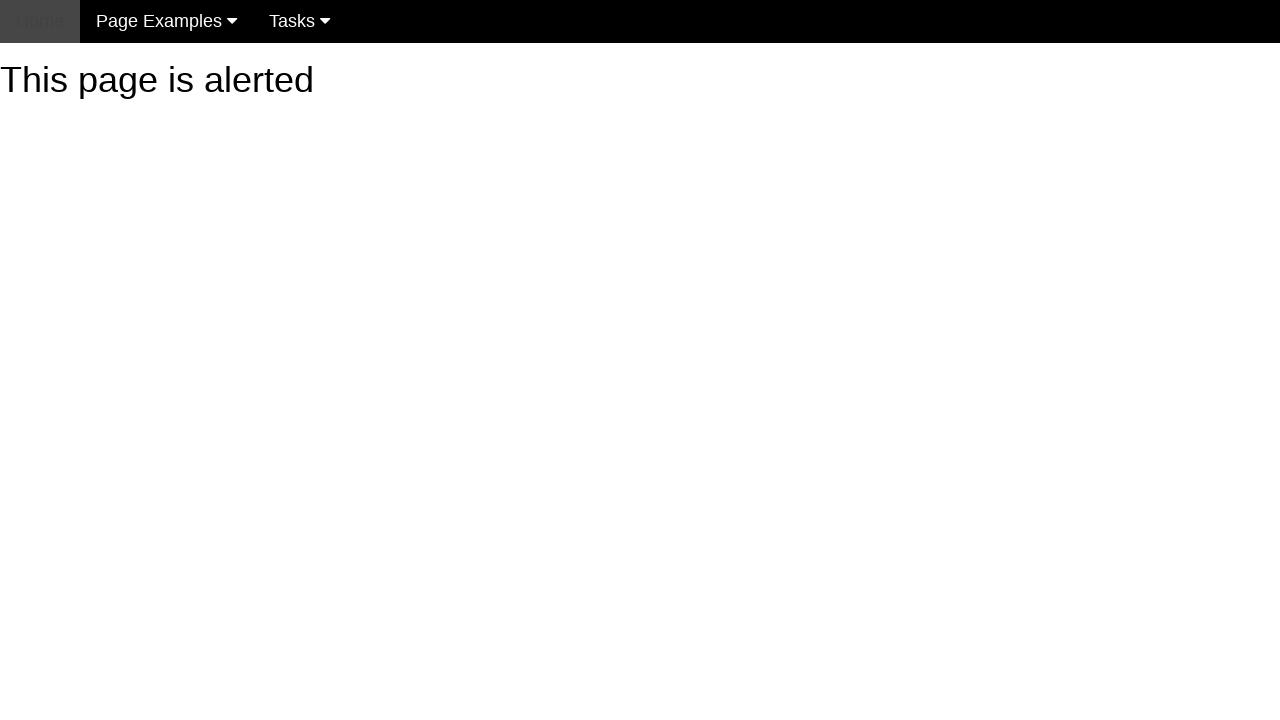

Waited for alert dialog to be processed and accepted
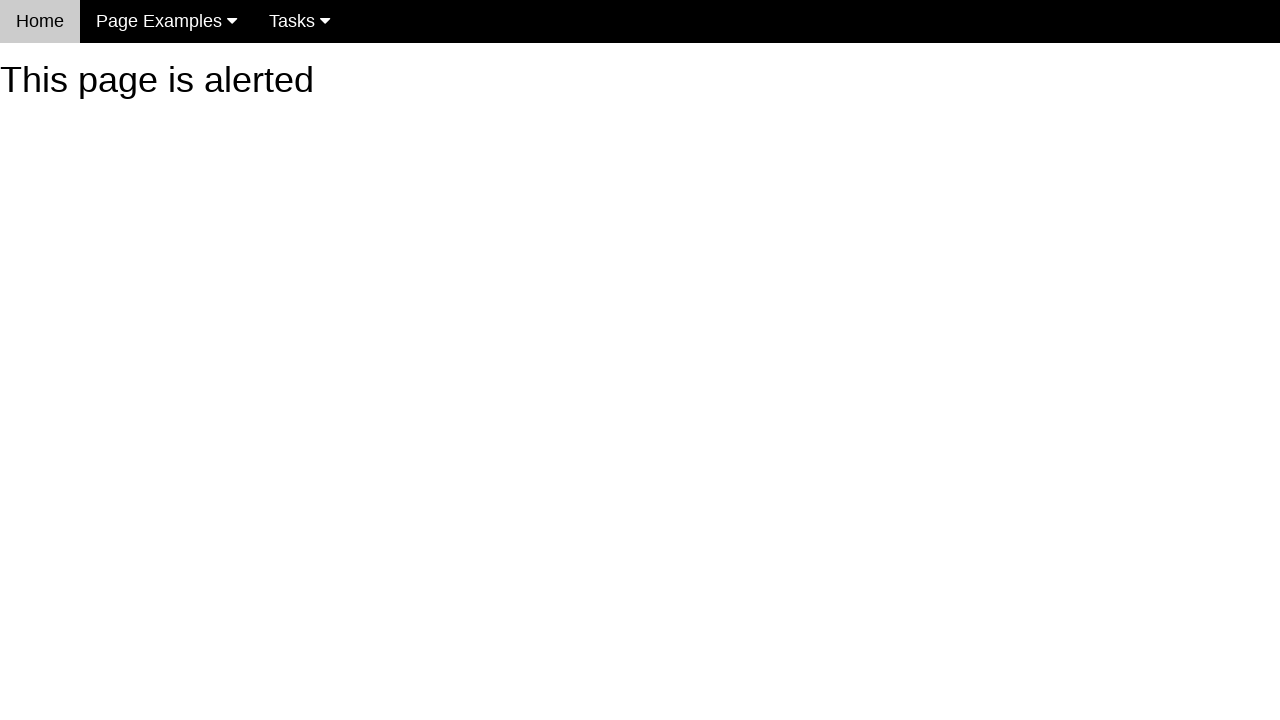

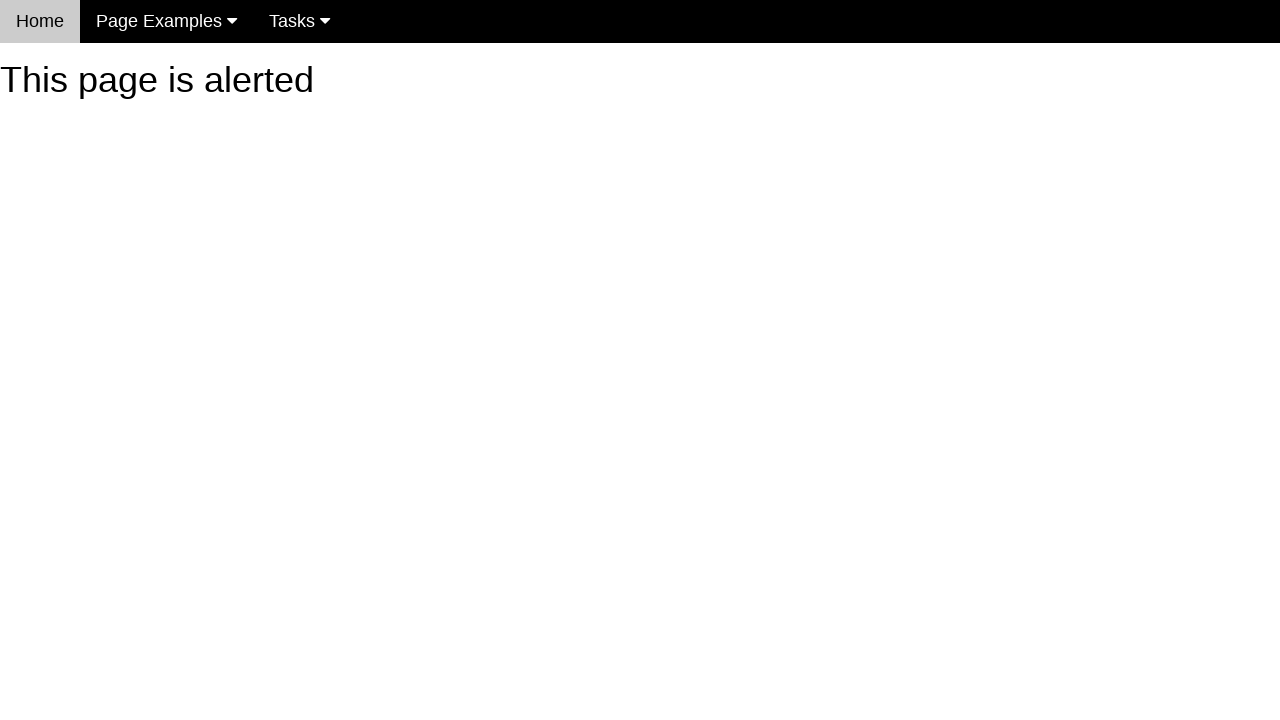